Tests disappearing elements by hovering over menu items (Home, About, Contact Us, Portfolio) and verifying their text

Starting URL: https://the-internet.herokuapp.com/disappearing_elements

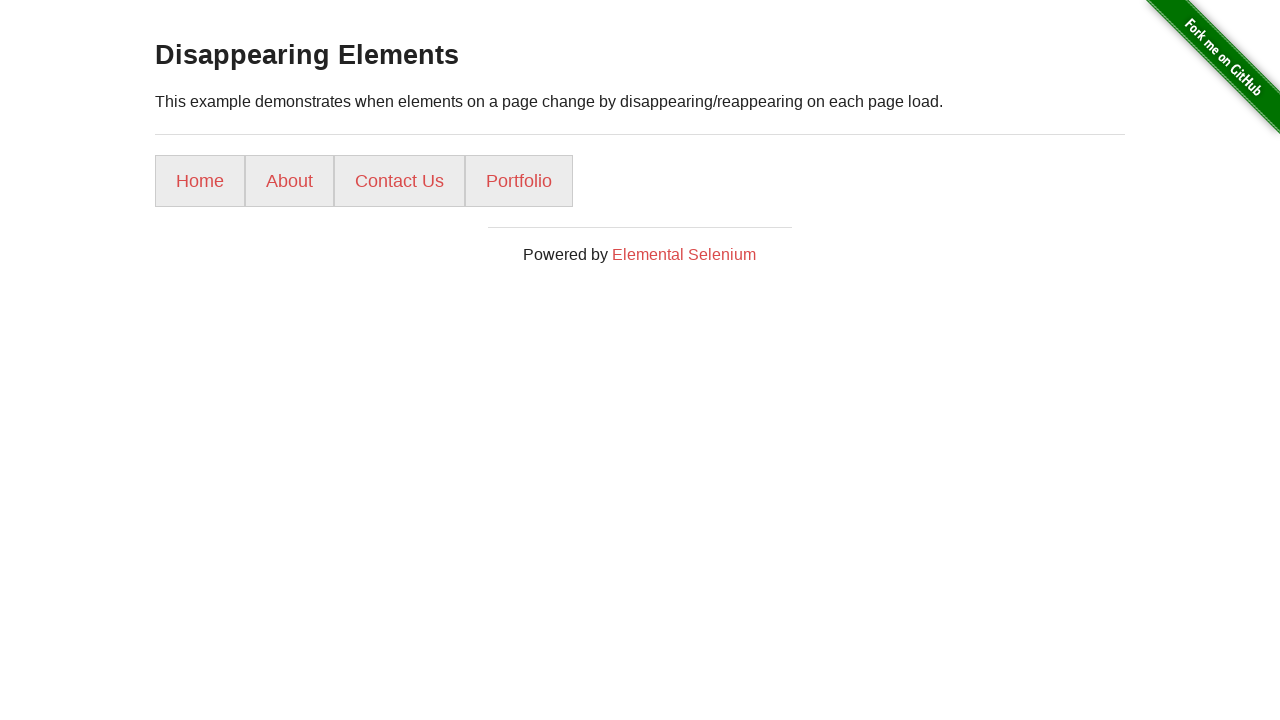

Waited for Home menu element to appear
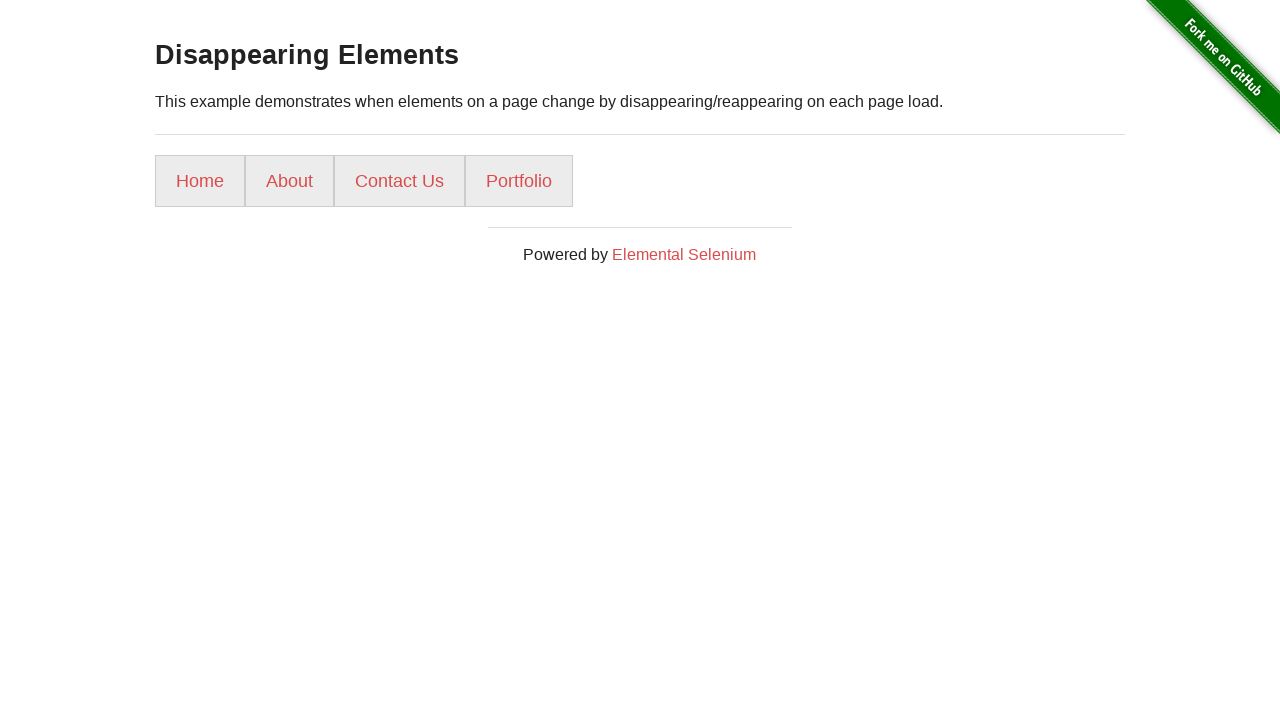

Hovered over Home menu item at (200, 181) on xpath=//*[@id='content']/div/ul/li[1]/a
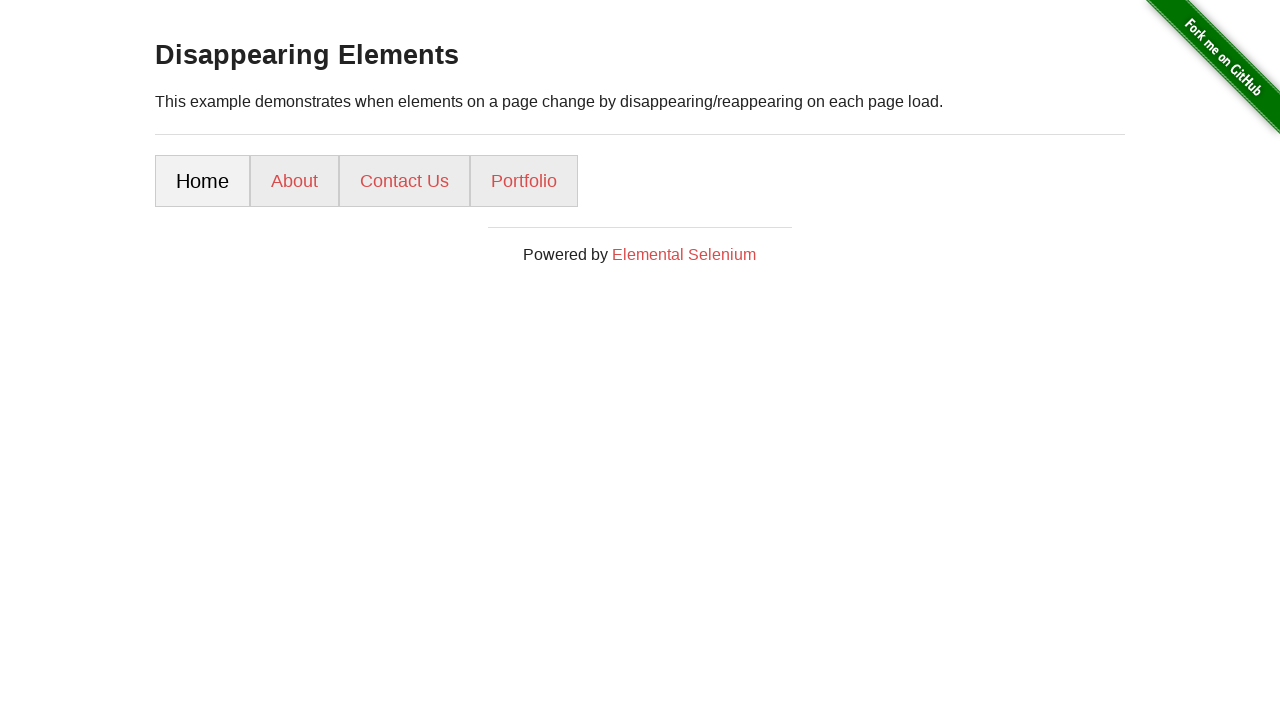

Hovered over About menu item at (294, 181) on xpath=//*[@id='content']/div/ul/li[2]
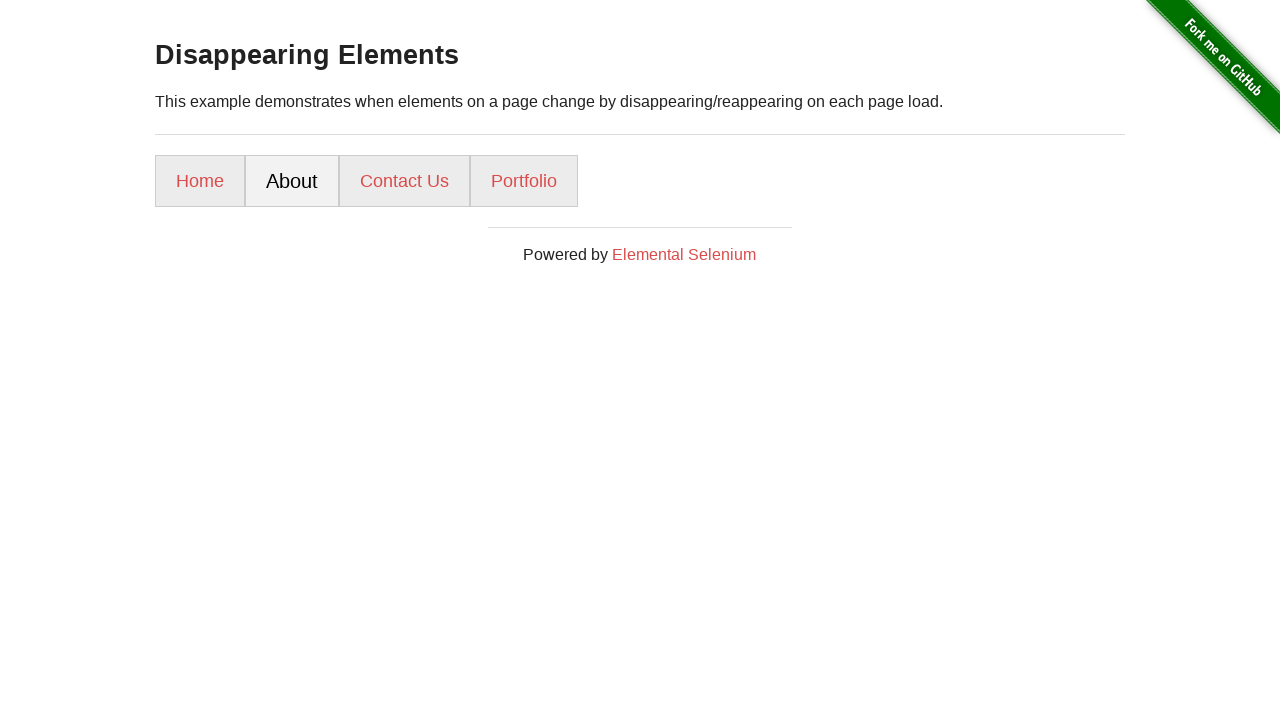

Hovered over Contact Us menu item at (404, 181) on xpath=//*[@id='content']/div/ul/li[3]/a
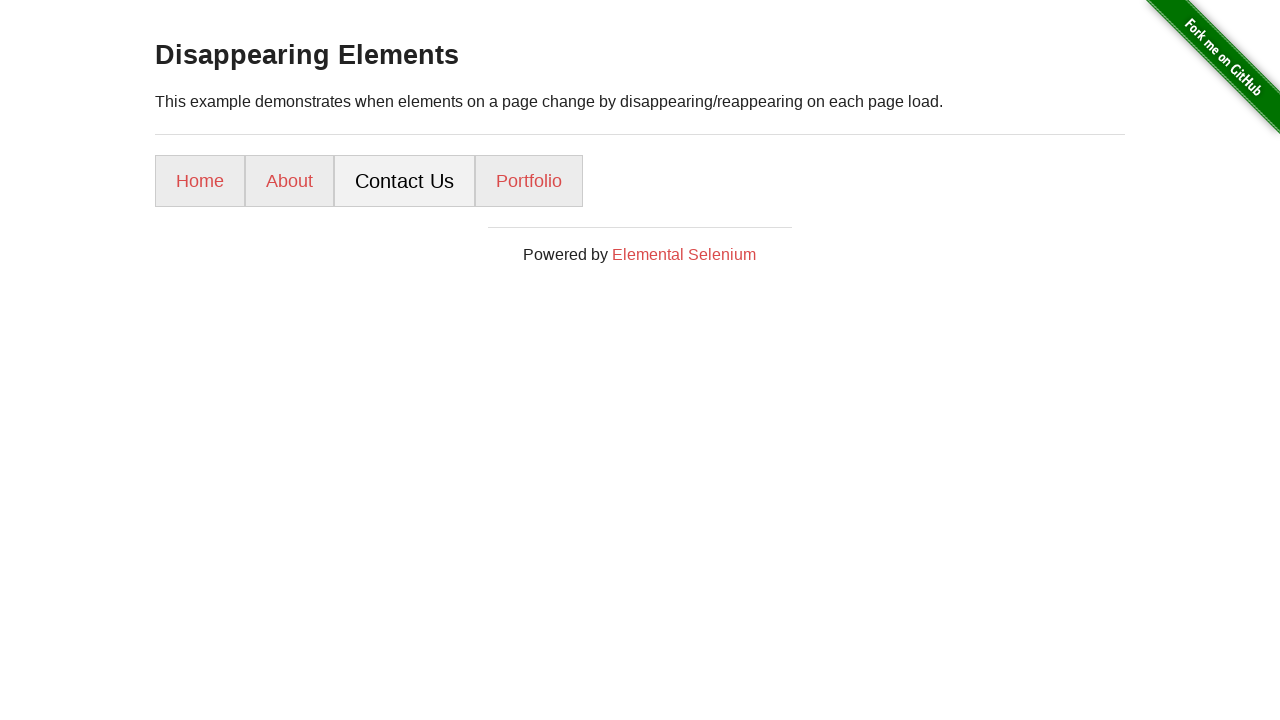

Hovered over Portfolio menu item at (529, 181) on xpath=//*[@id='content']/div/ul/li[4]/a
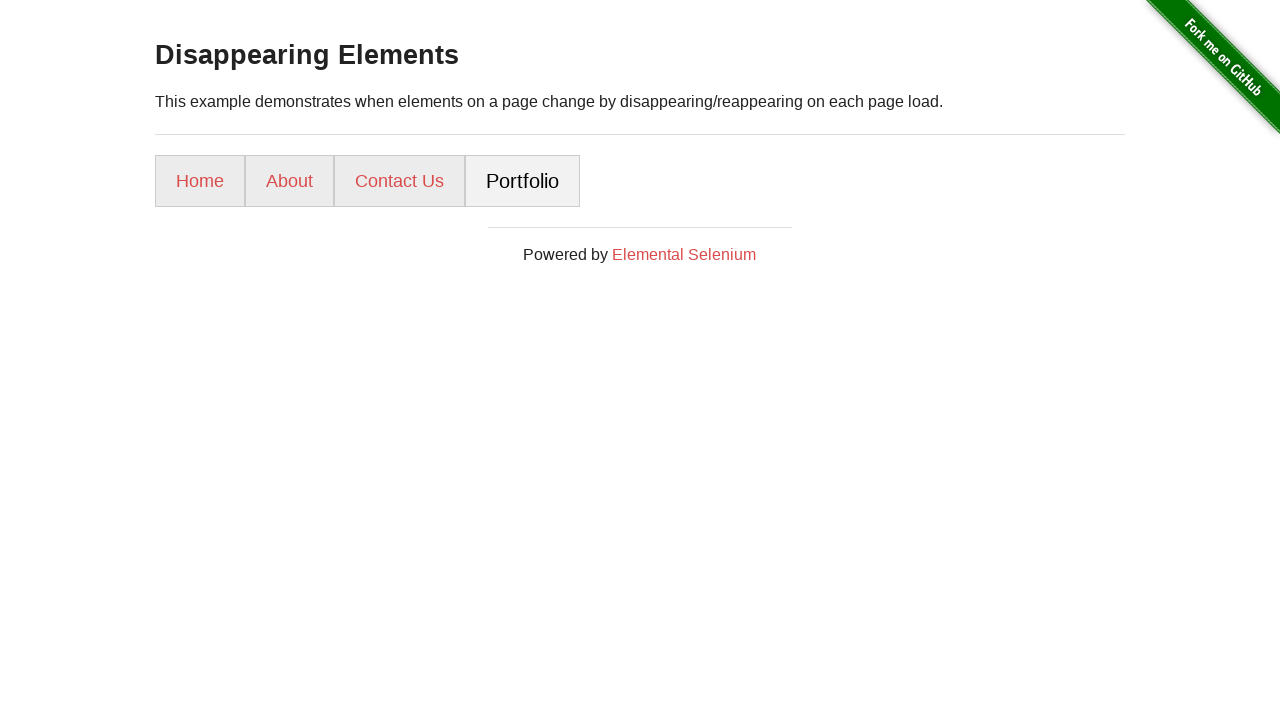

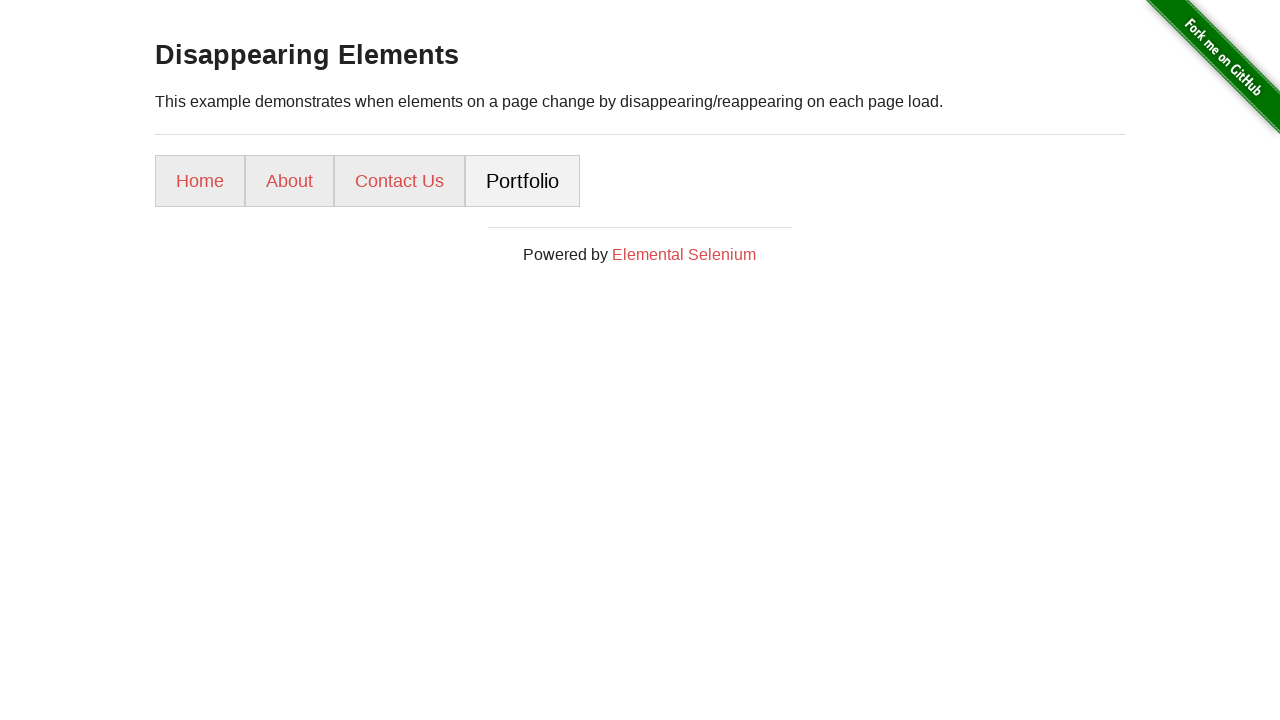